Navigates to a demo table page and counts employees under each manager by extracting data from table rows

Starting URL: http://automationbykrishna.com/index.html#

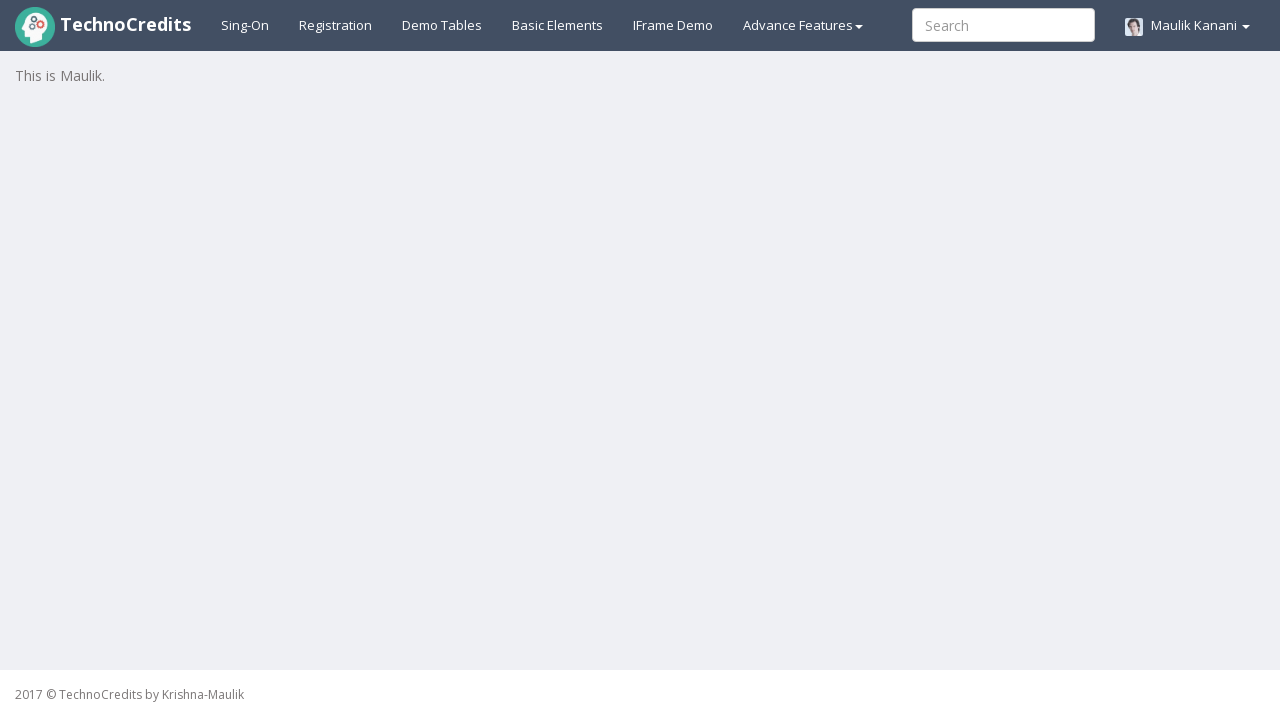

Clicked on demo table link to load the employee manager table at (442, 25) on xpath=//a[@id='demotable']
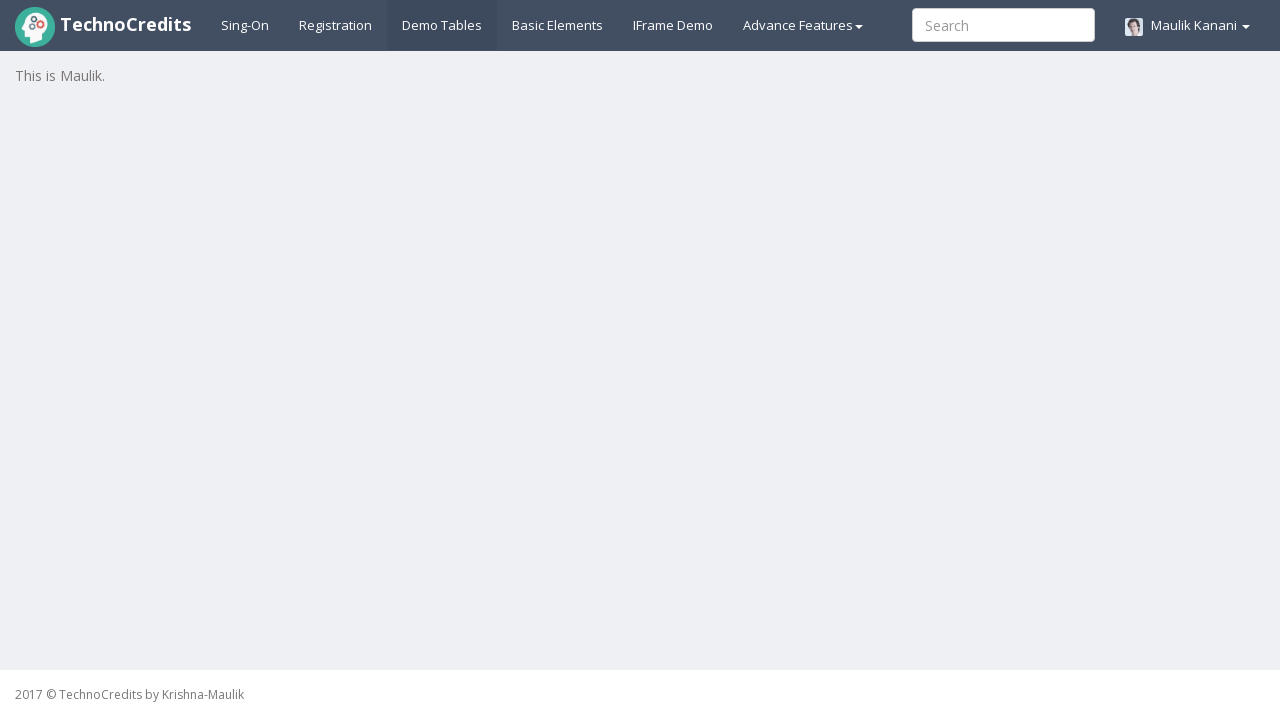

Waited for Employee Manager table header to become visible
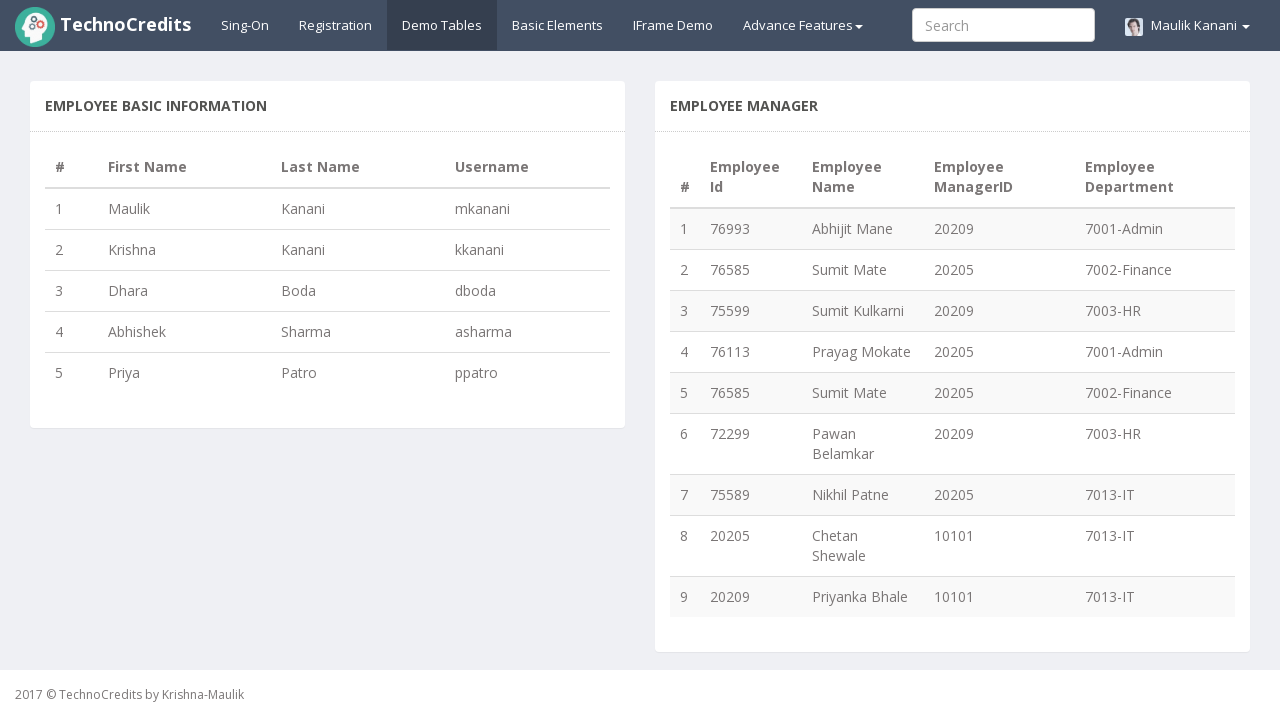

Verified table rows are loaded in the Employee Manager table
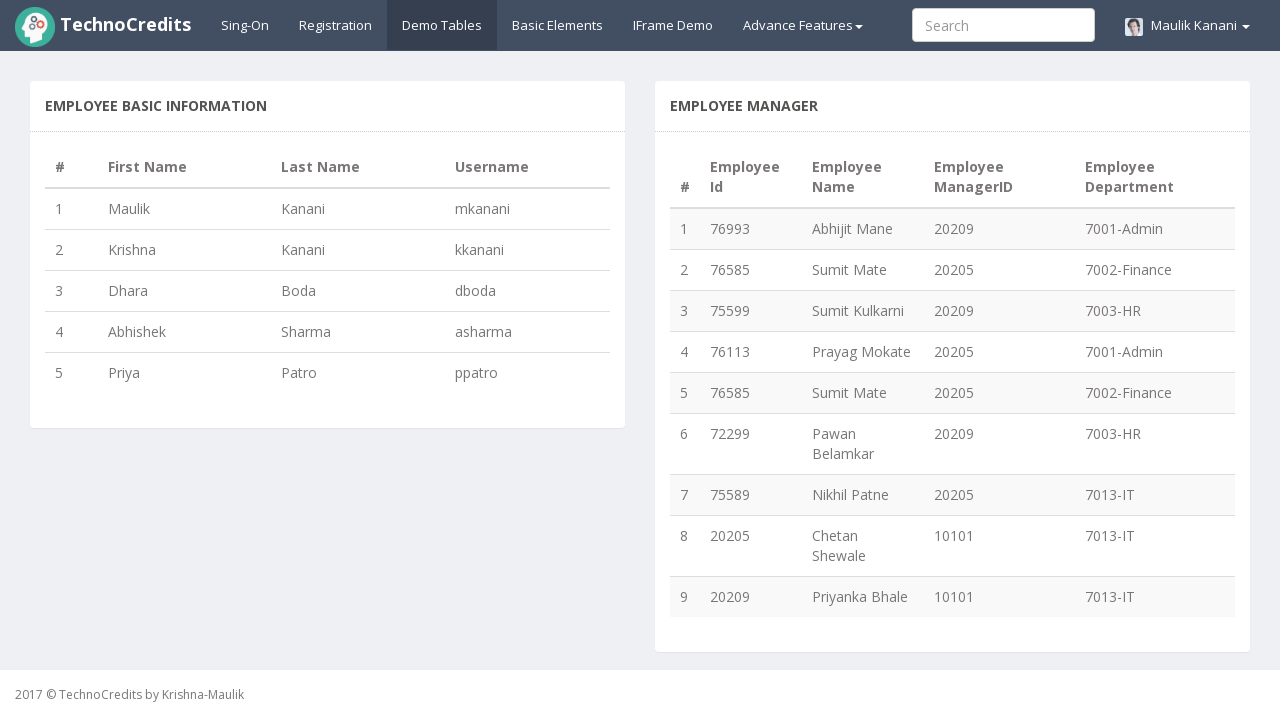

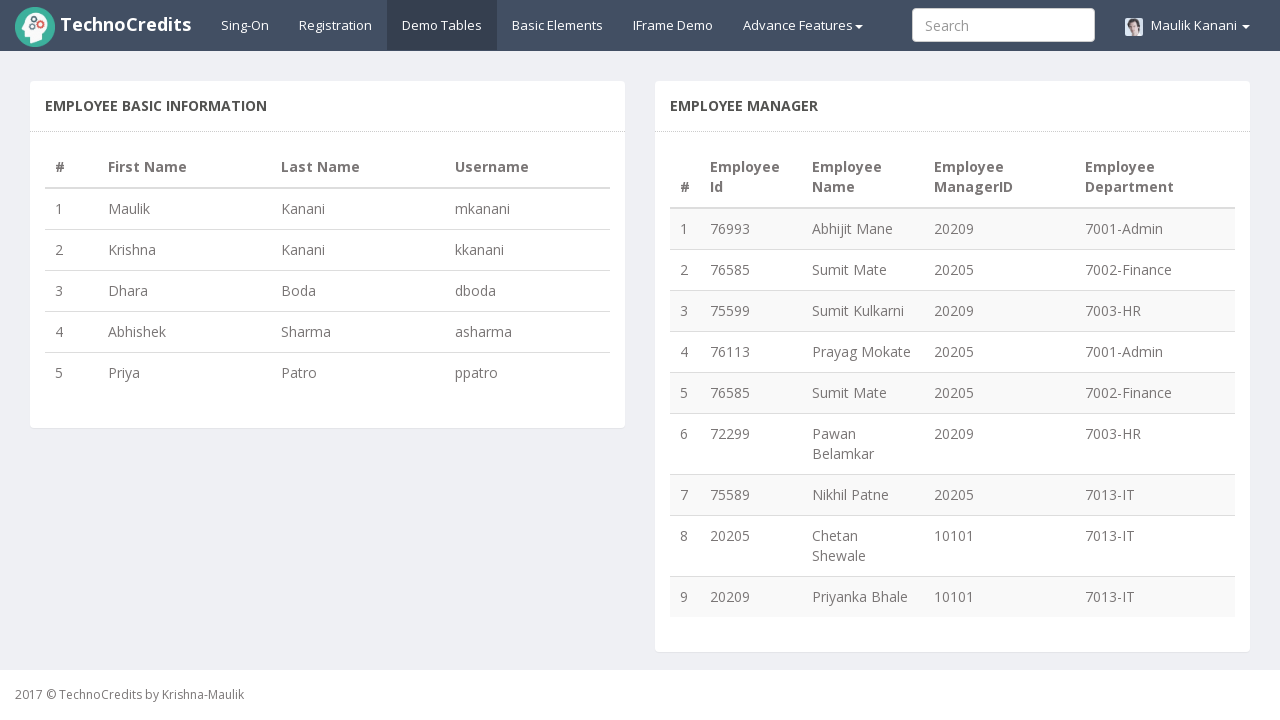